Tests that the text input field is cleared after adding a todo item.

Starting URL: https://demo.playwright.dev/todomvc

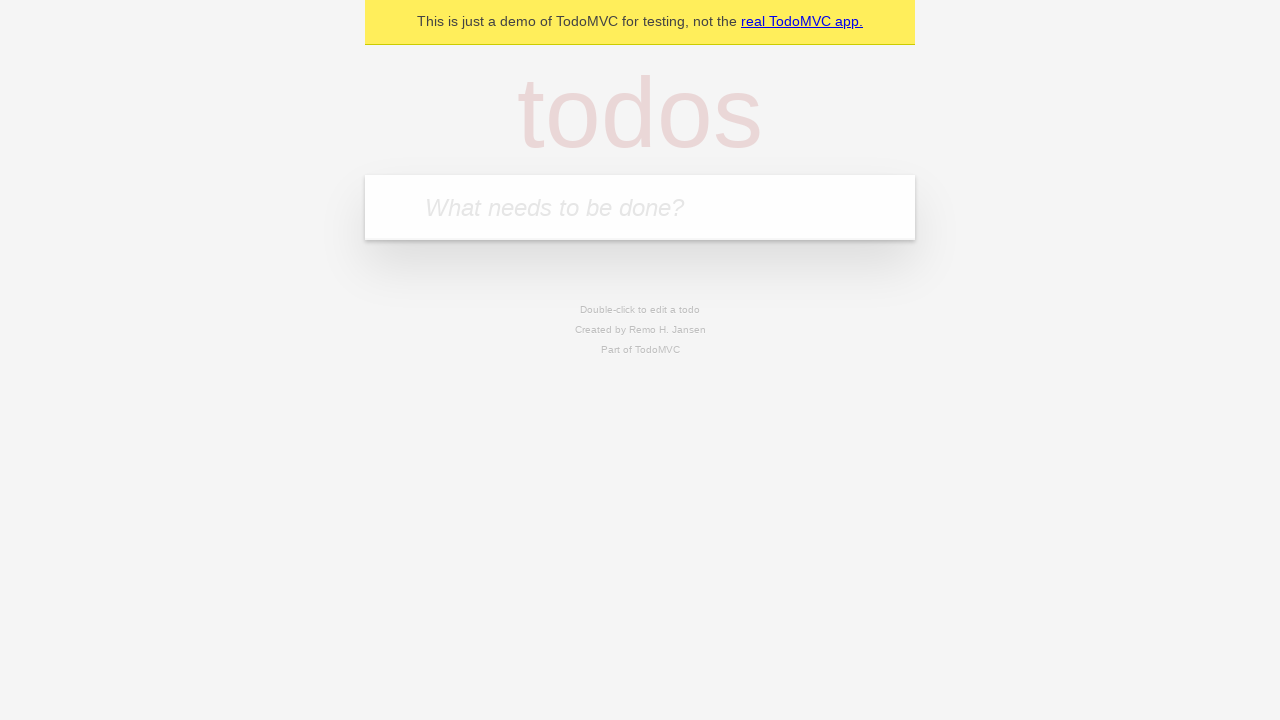

Filled text input field with 'buy some cheese' on .new-todo
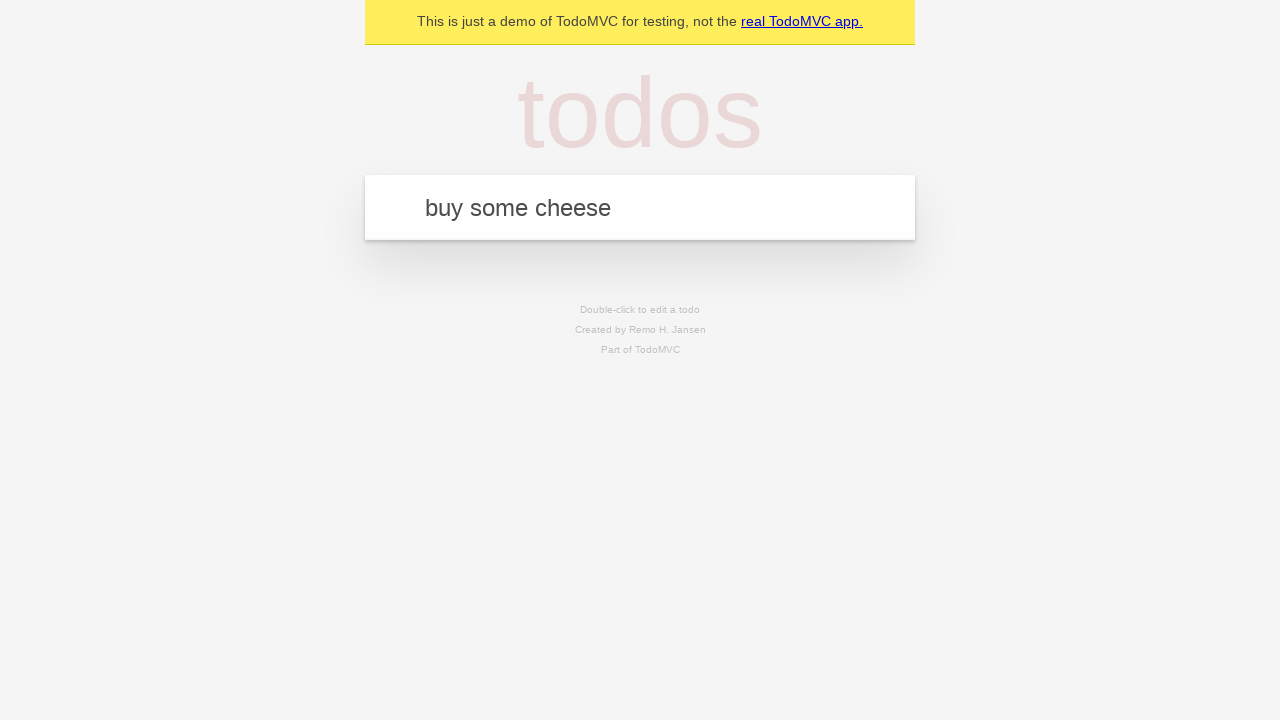

Pressed Enter to add todo item on .new-todo
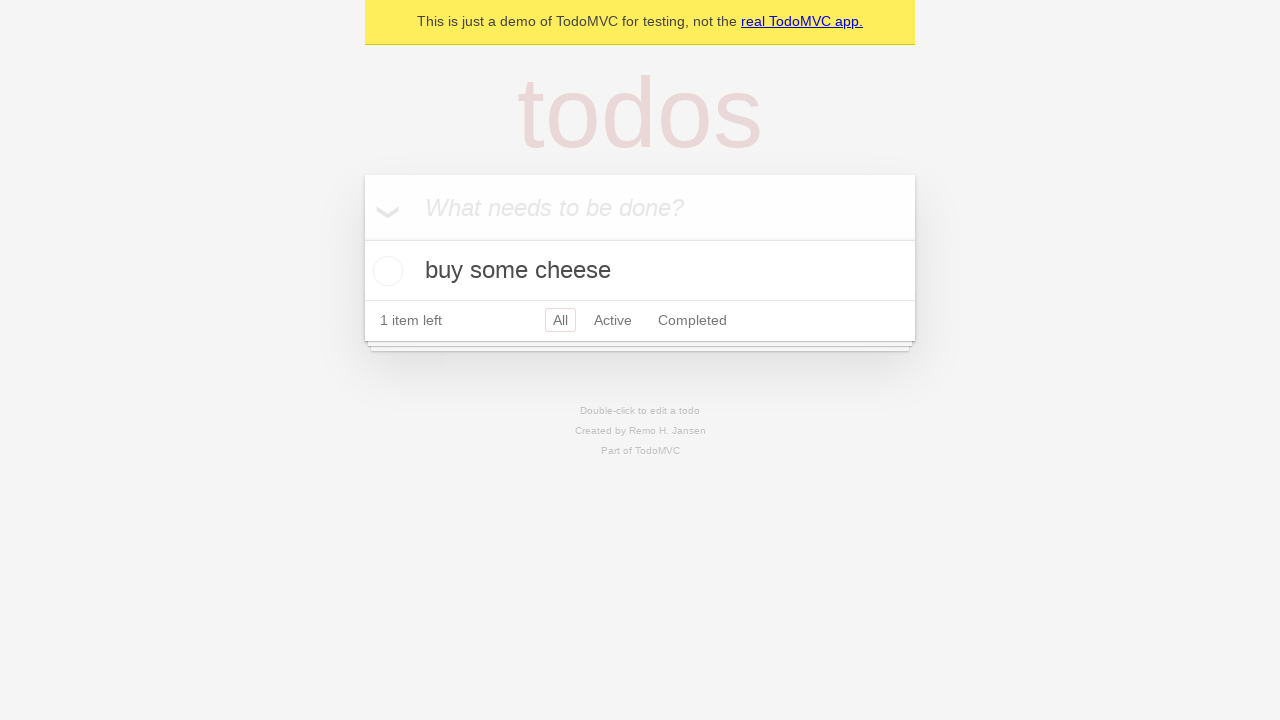

Todo item appeared in the list
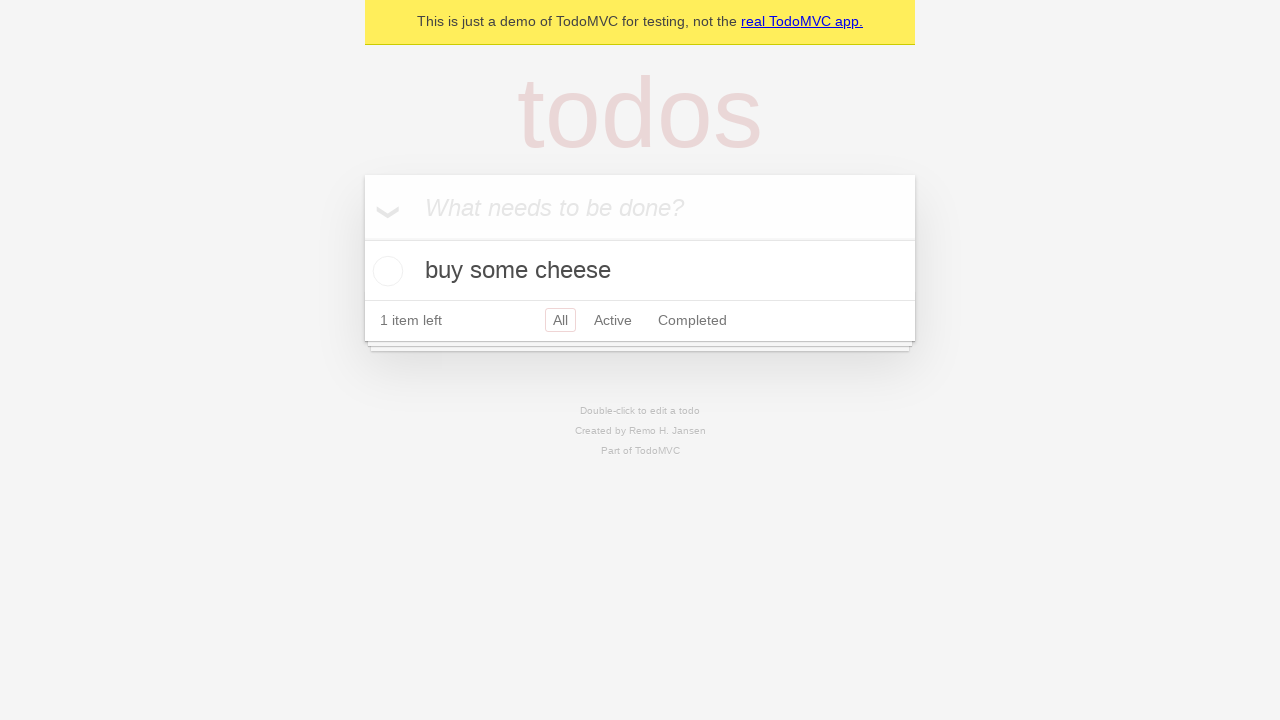

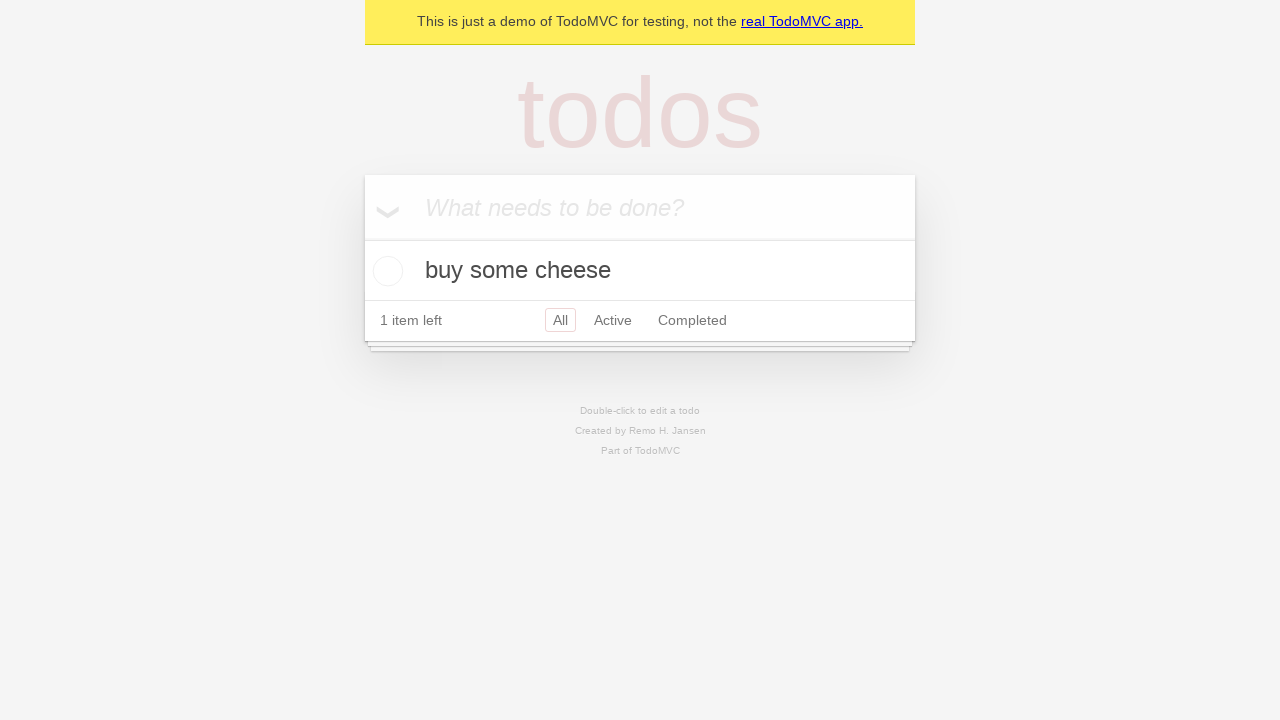